Navigates to an EarthCam page for Starline Tours in LA and waits for the content to load

Starting URL: https://myearthcam.com/starlinetours

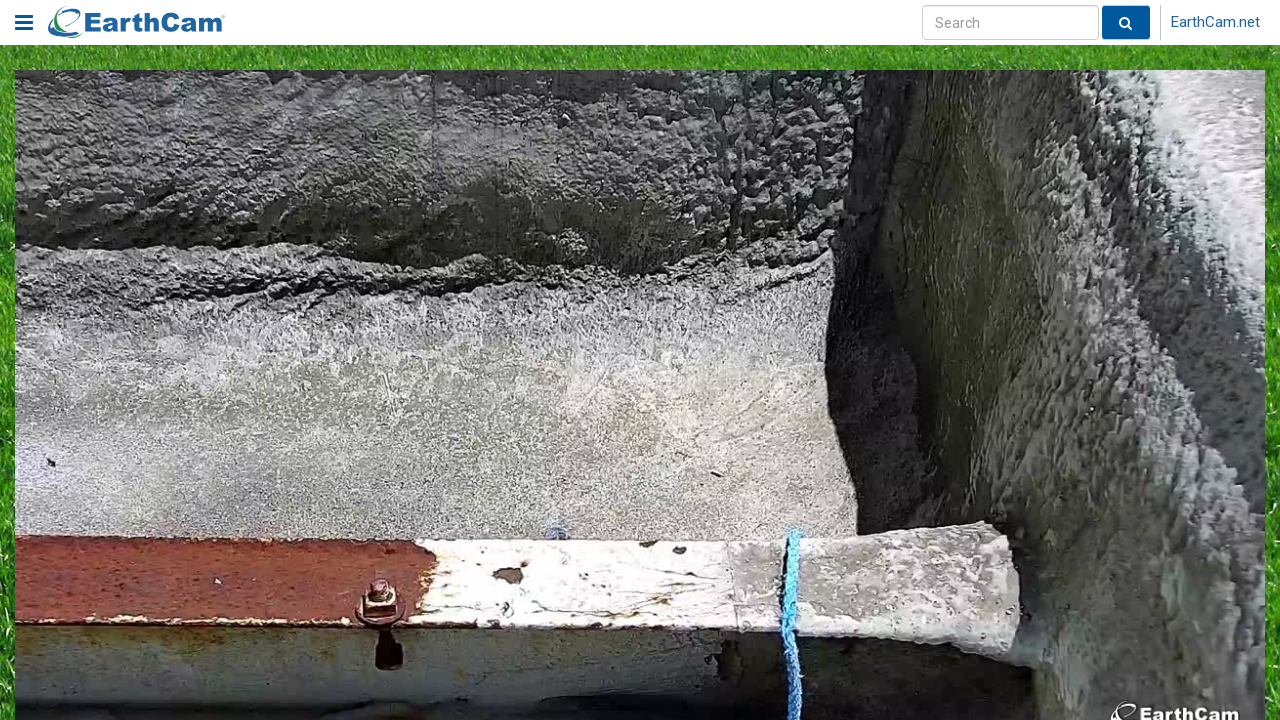

Navigated to EarthCam Starline Tours LA page
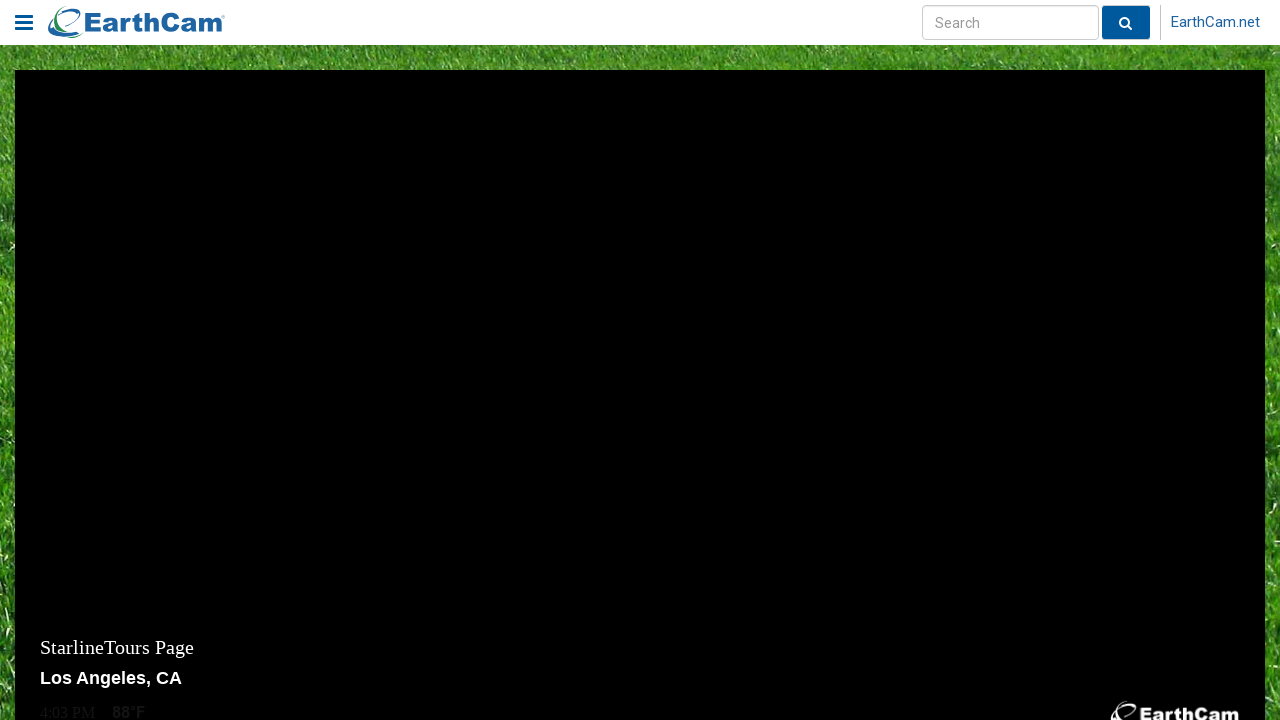

EarthCam player or video content loaded
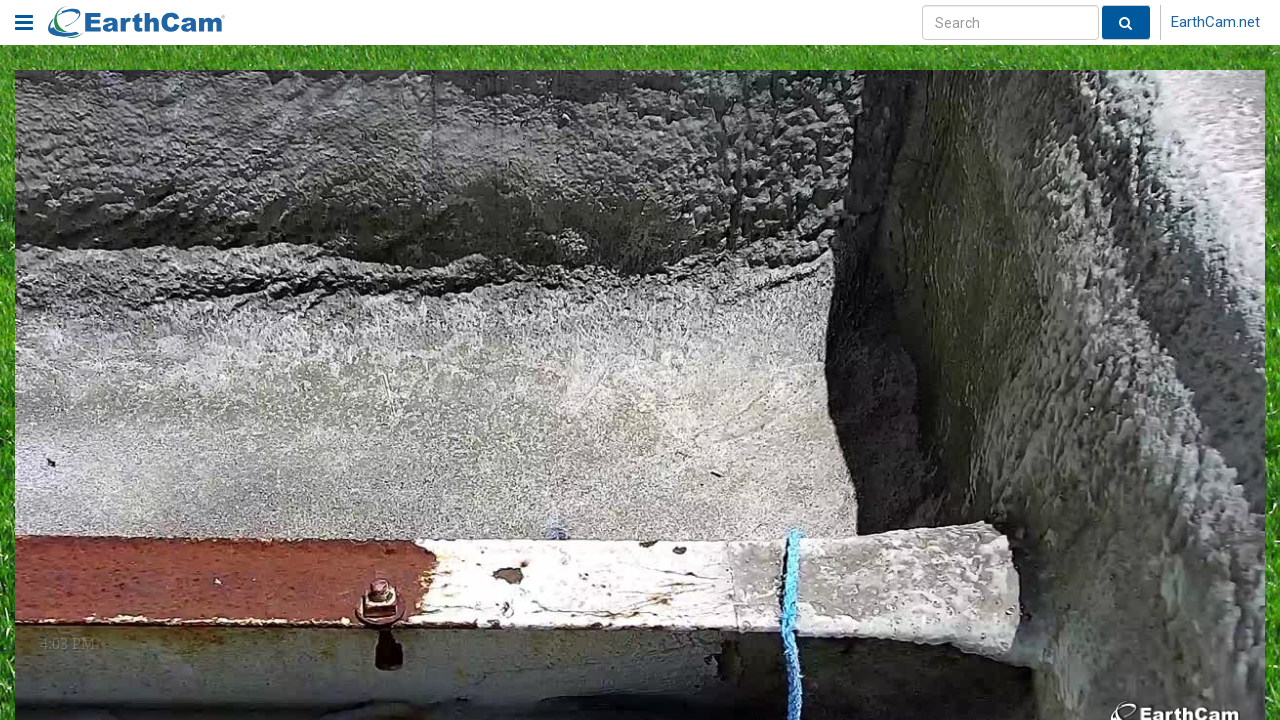

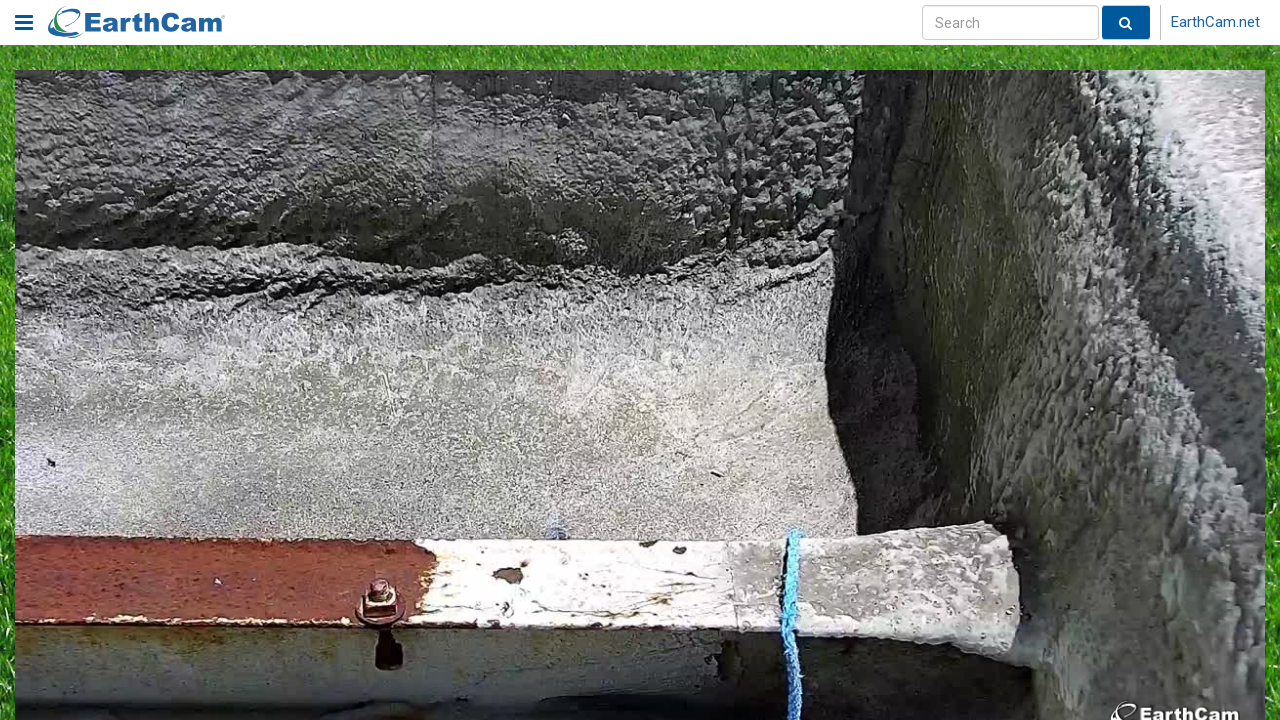